Tests scrolling within a fixed header table

Starting URL: https://rahulshettyacademy.com/AutomationPractice/

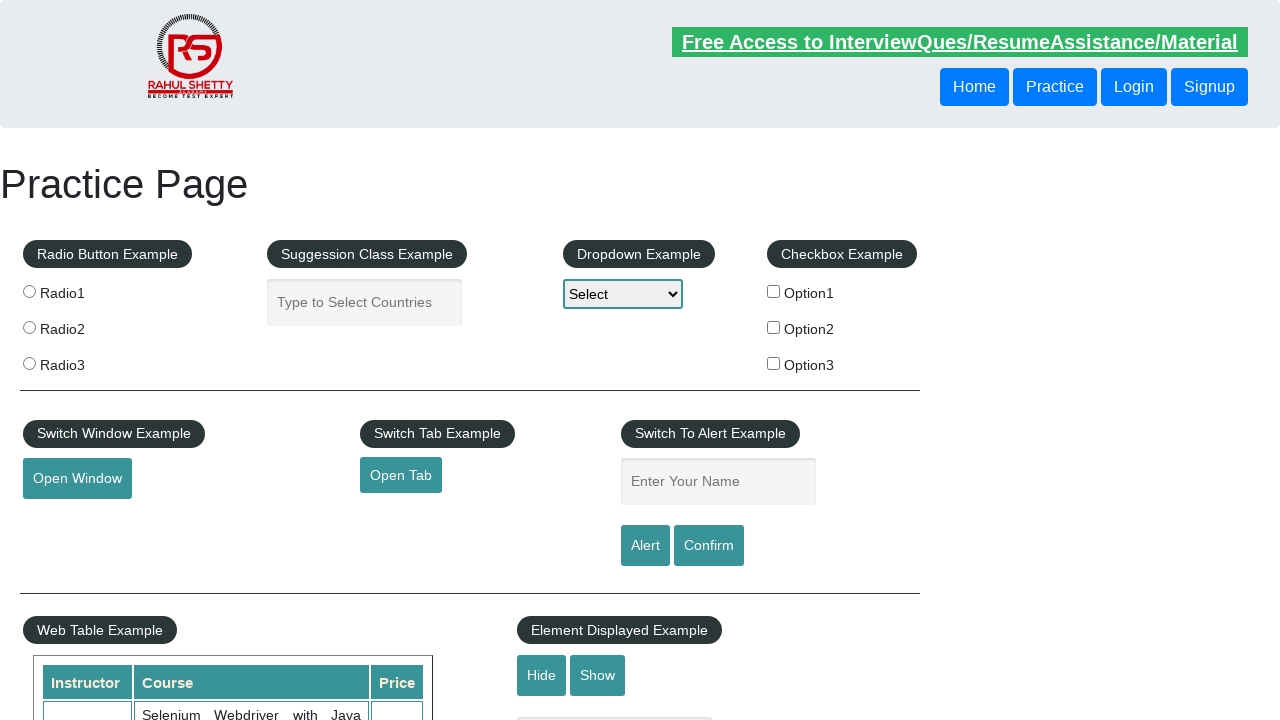

Navigated to AutomationPractice page
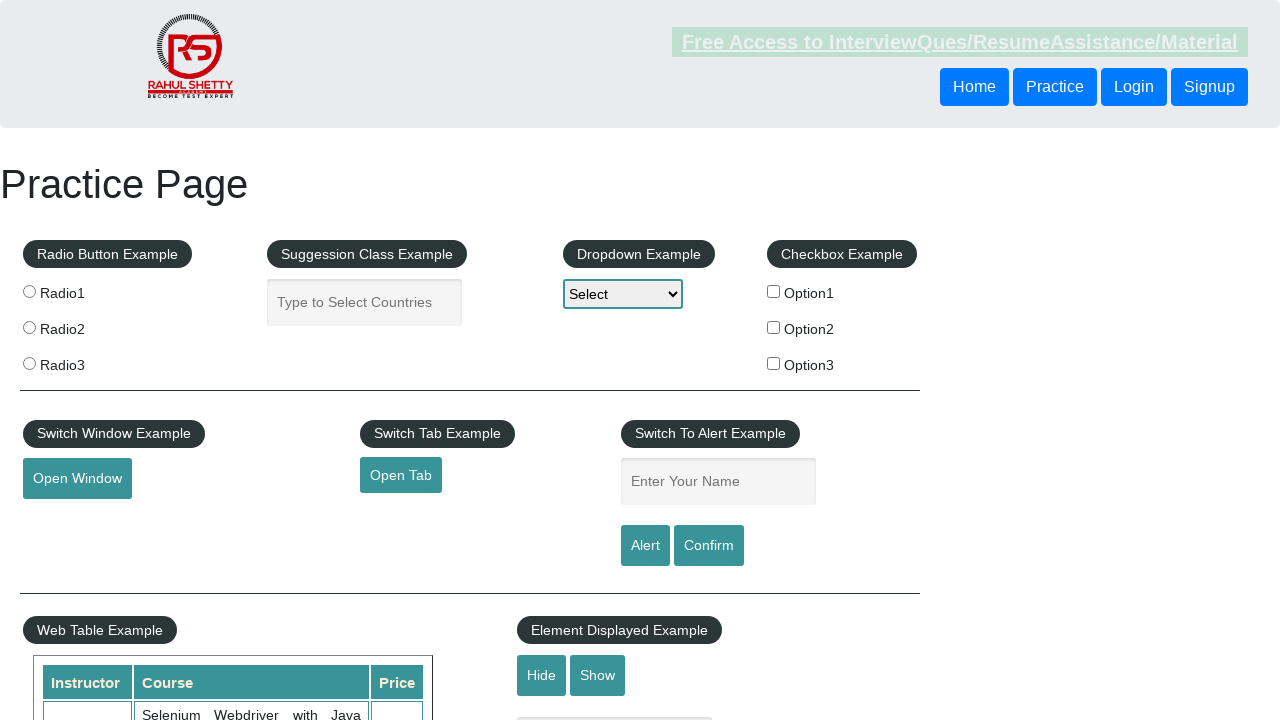

Scrolled within the fixed header table
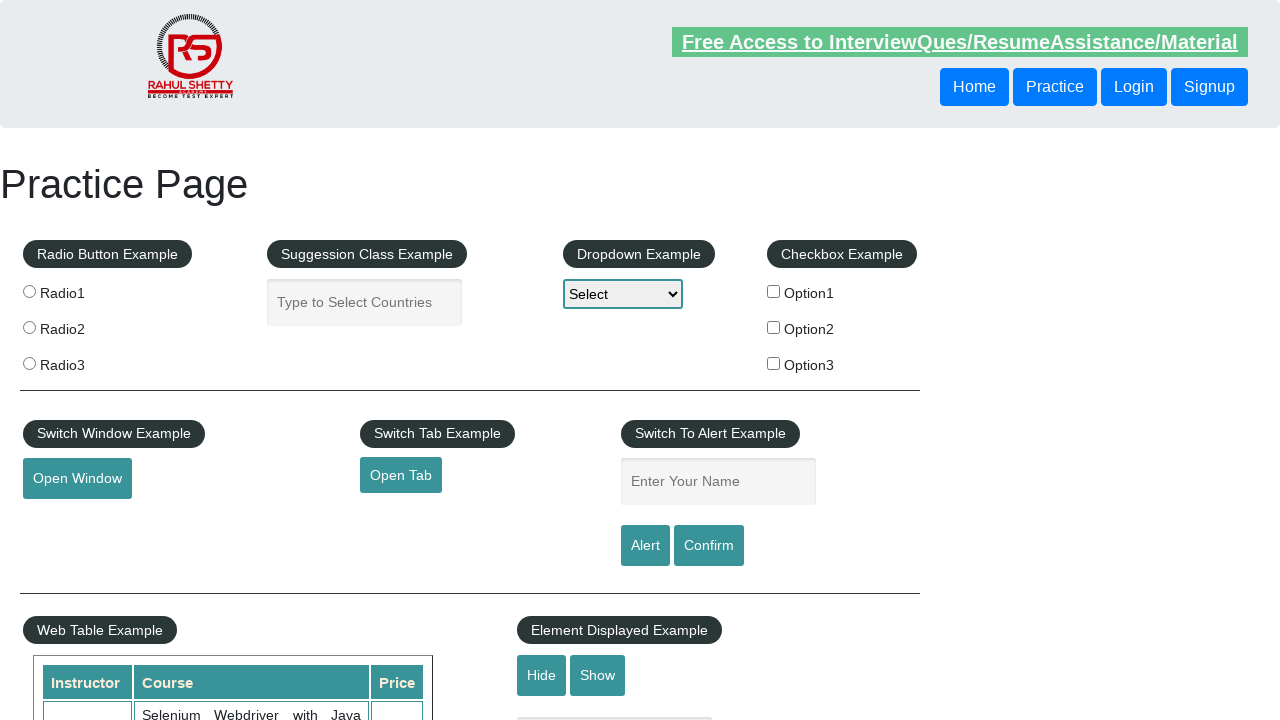

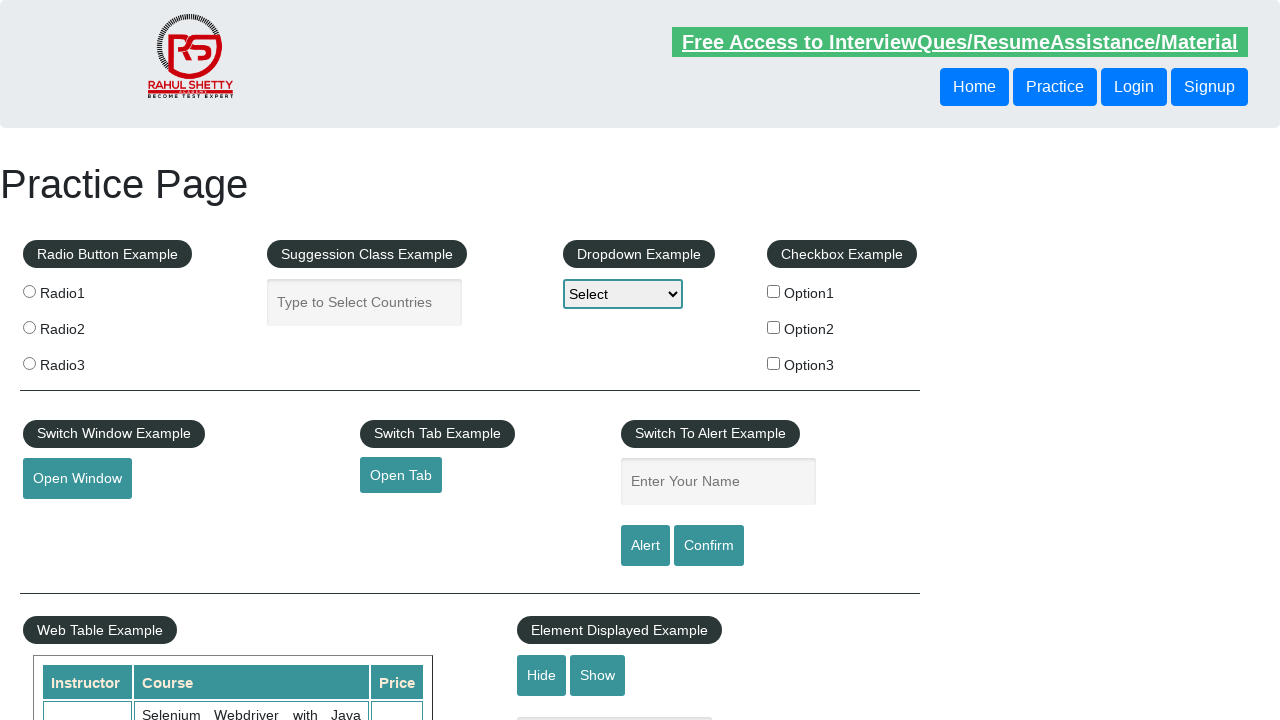